Tests text input functionality by entering text into an input field and clicking a button, which should update the button's text to match the entered value

Starting URL: http://www.uitestingplayground.com/textinput

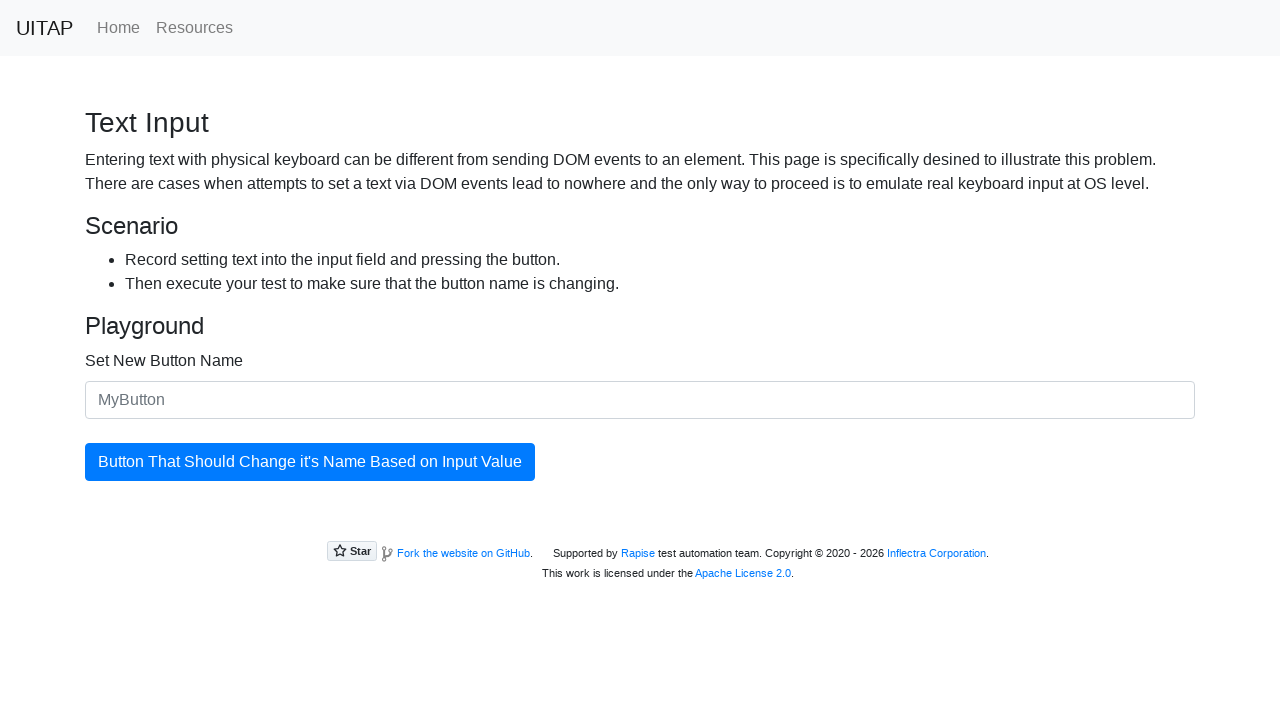

Entered 'QWALLITY' into the input field on input#newButtonName
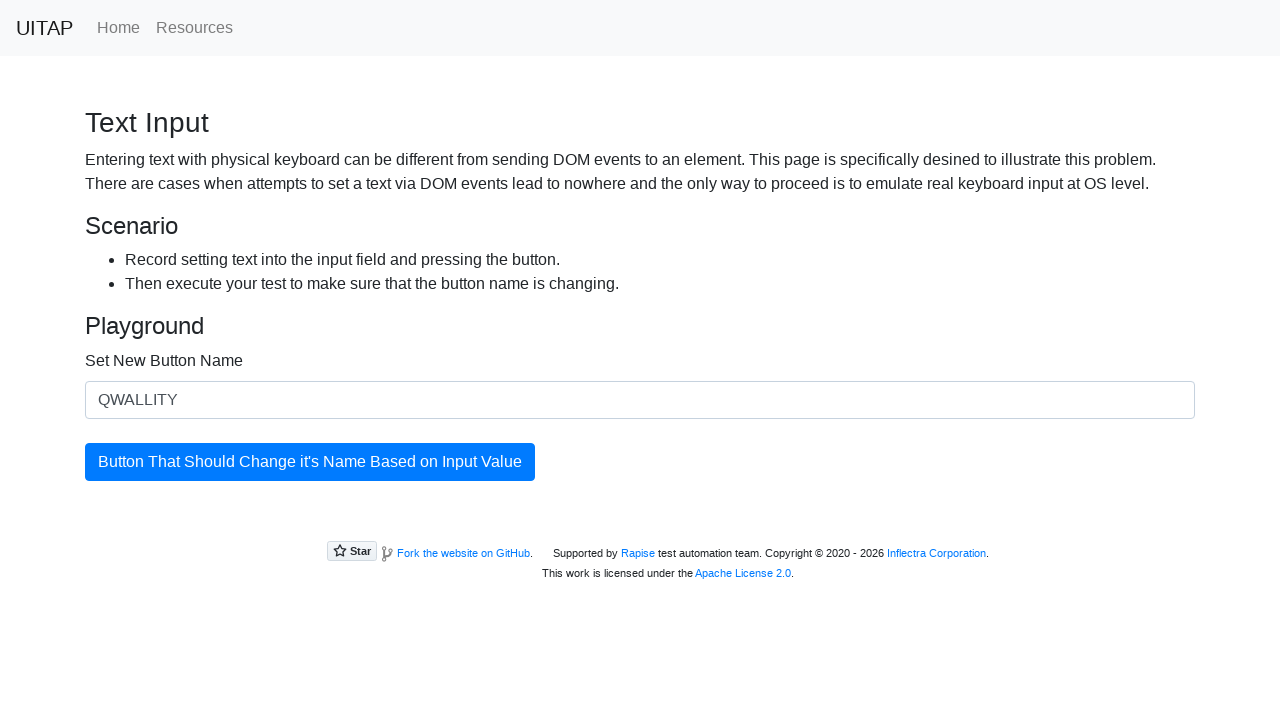

Clicked the button to update its text at (310, 462) on button#updatingButton
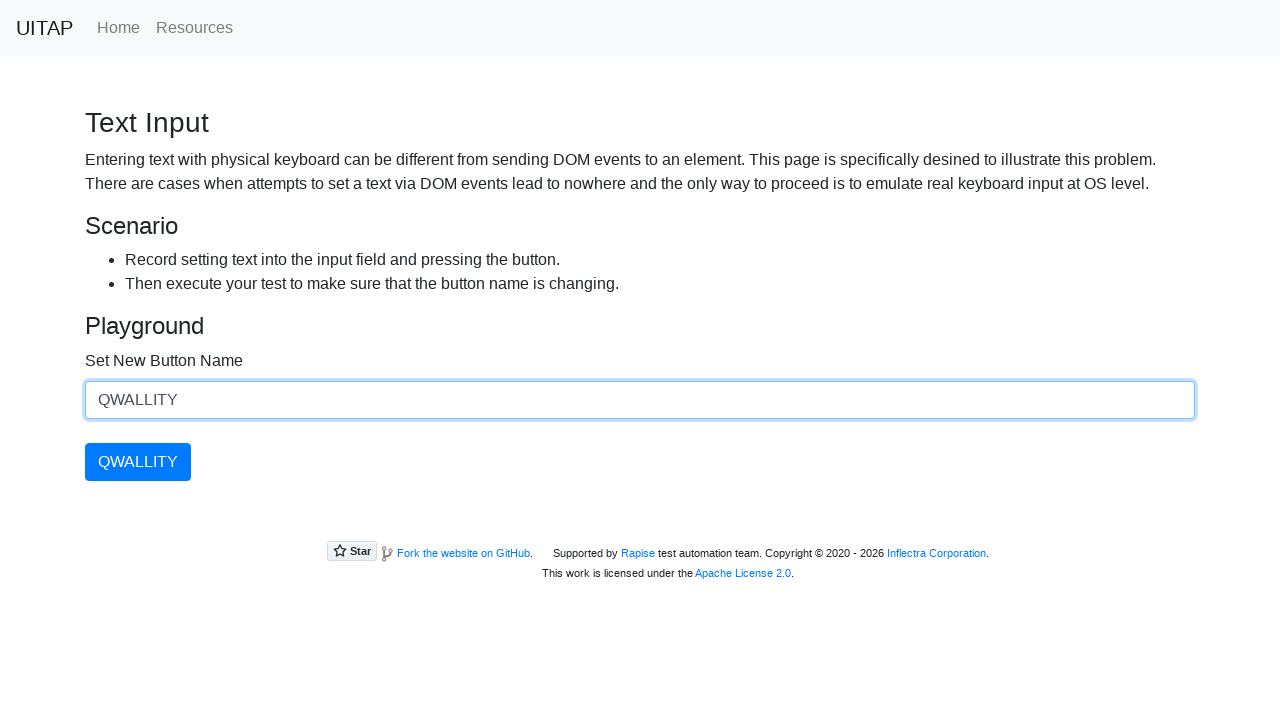

Waited for button text to update
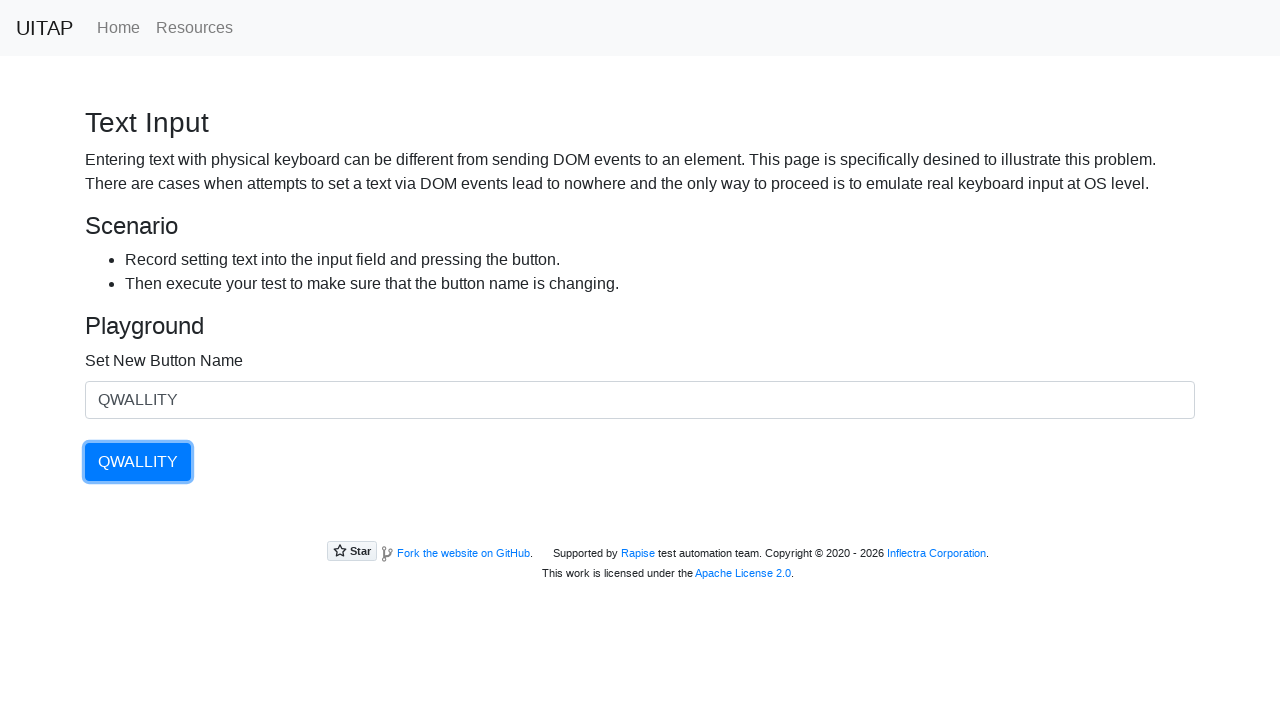

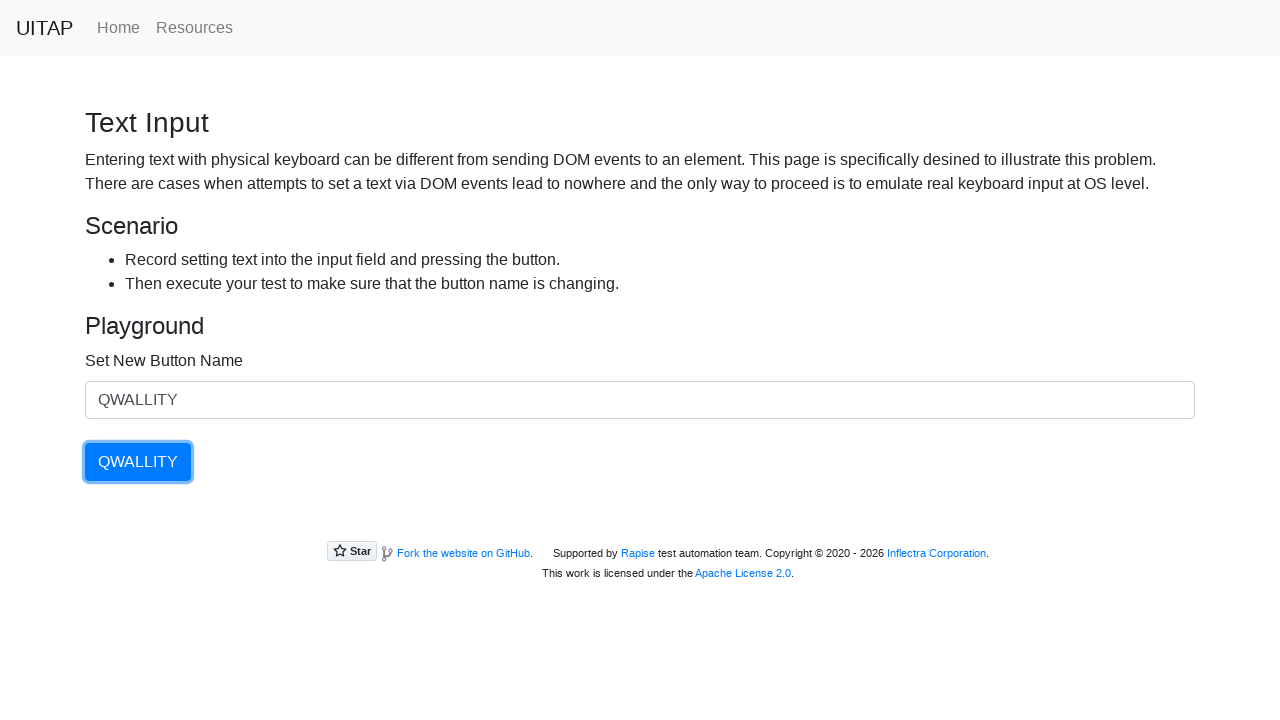